Verifies that the start page has the correct title "AgentApp" and that the logo is visible on the page.

Starting URL: https://partner.agentapp.ru/

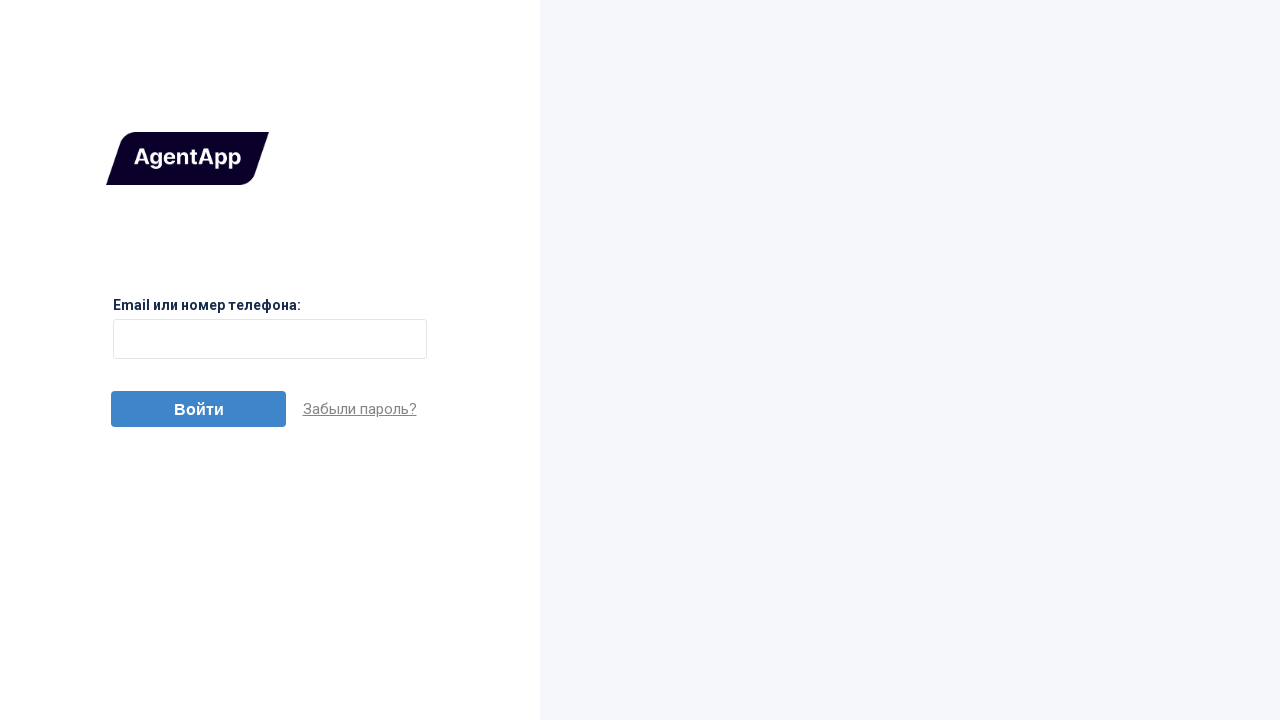

Navigated to https://partner.agentapp.ru/
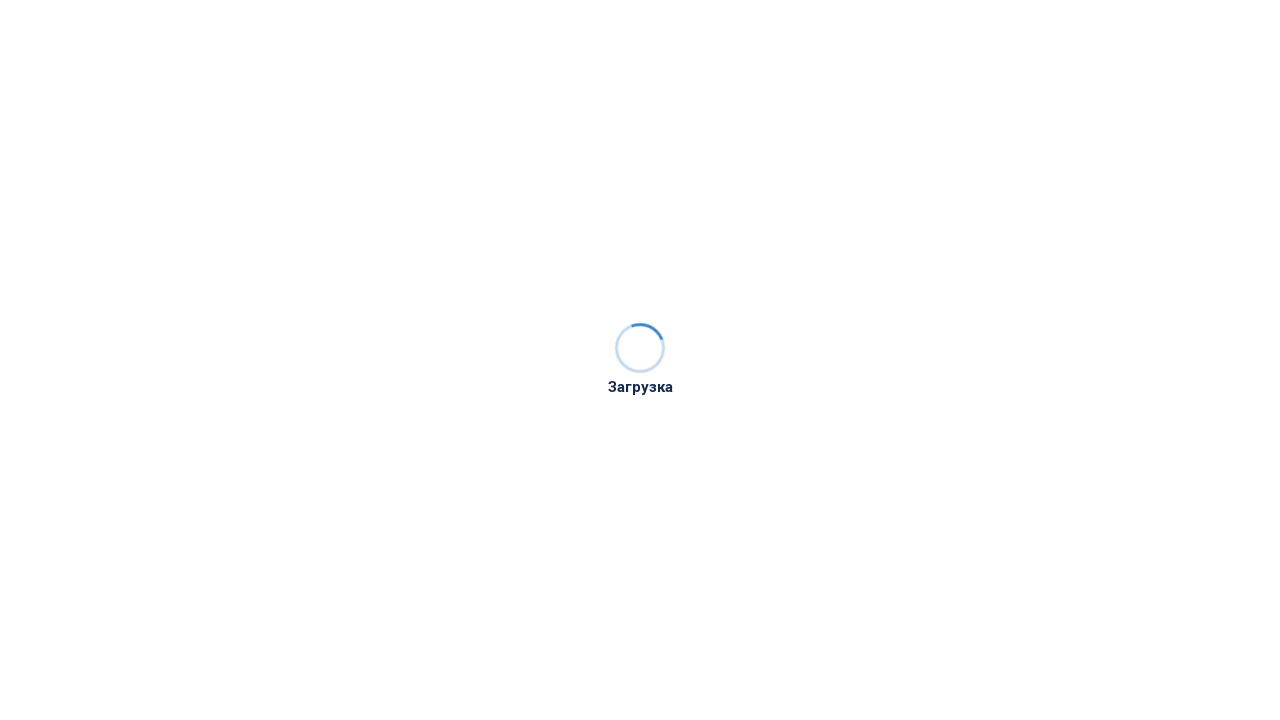

Verified page title is 'AgentApp'
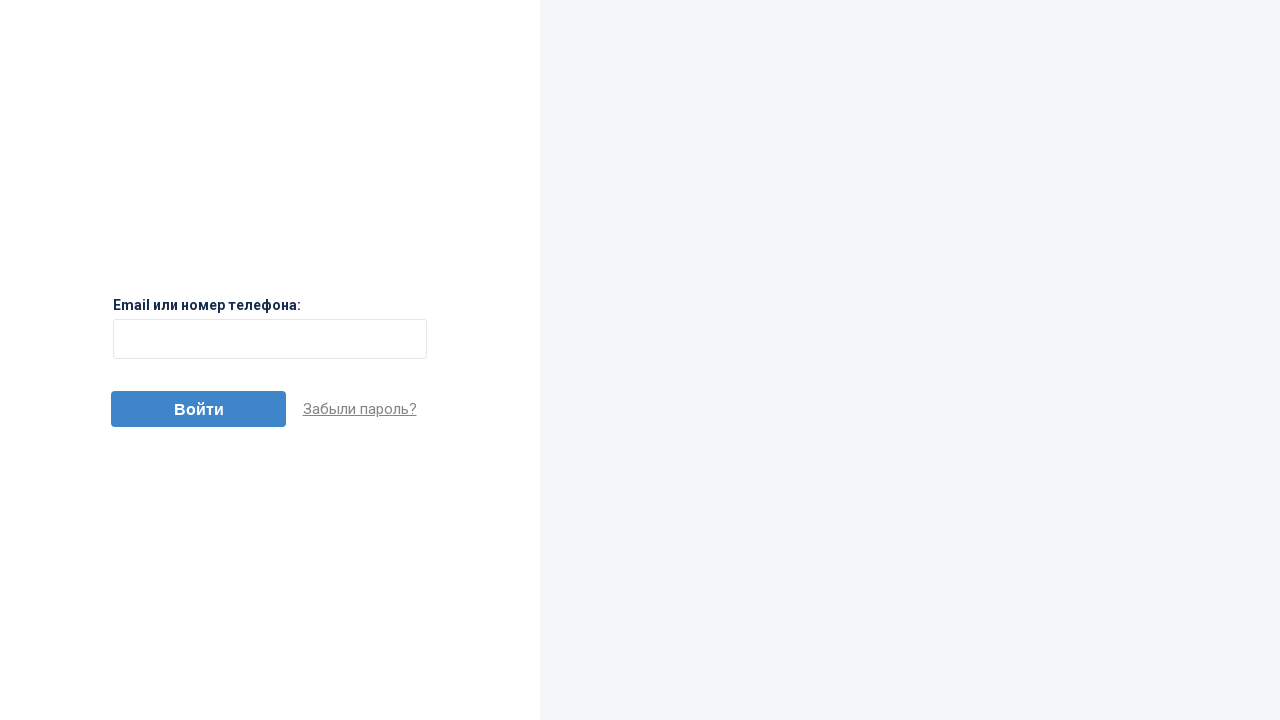

Verified logo is visible on the page
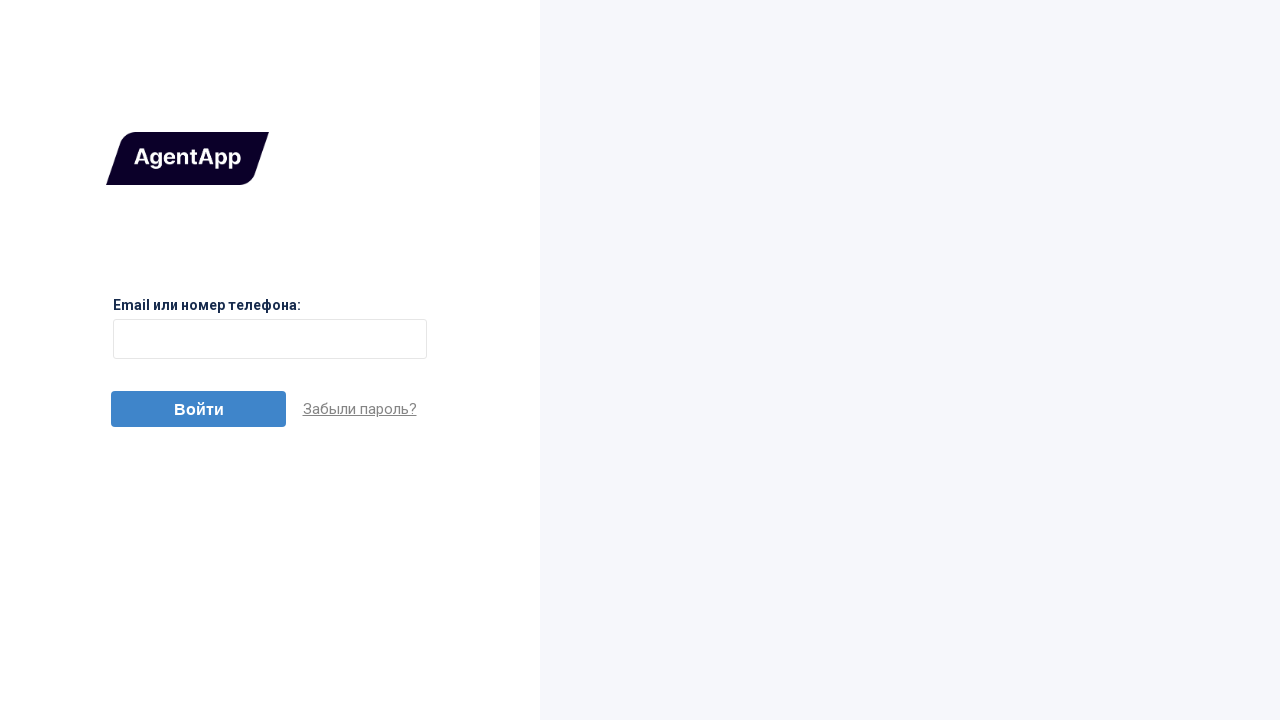

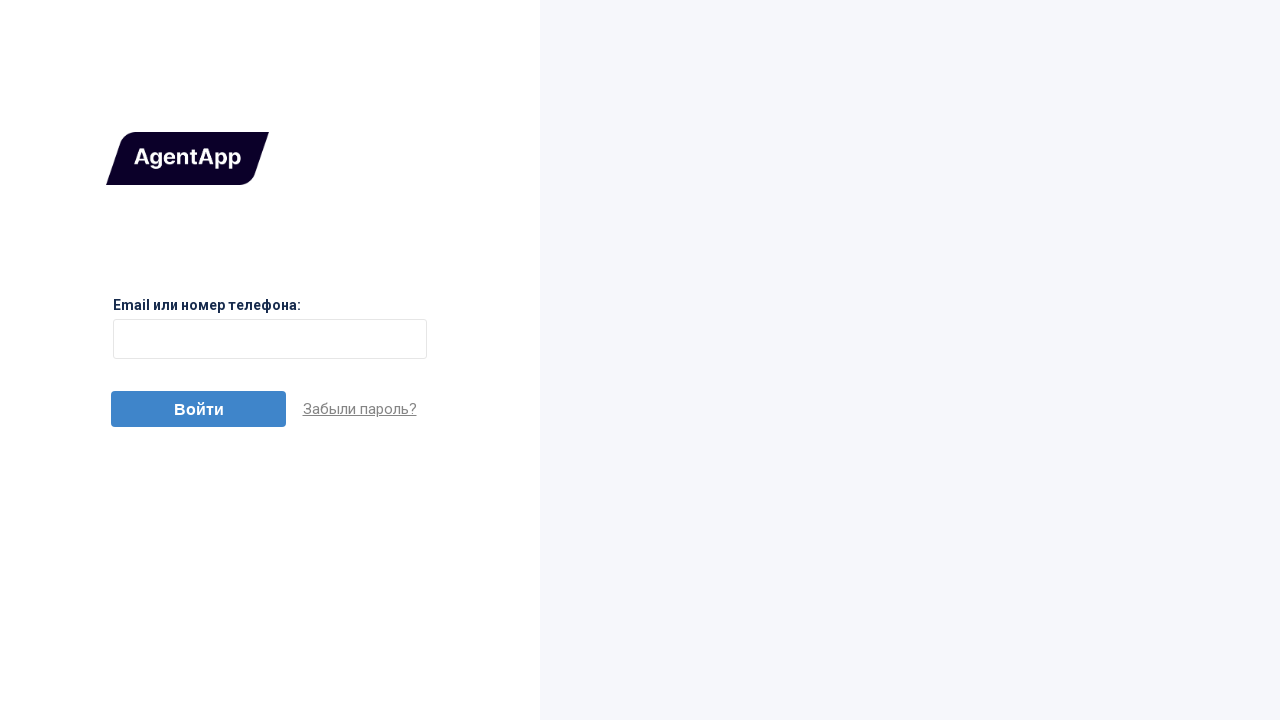